Finds and verifies the presence of an element containing text "IT специальностям" on the IT Step page

Starting URL: https://itstep.dp.ua/ru

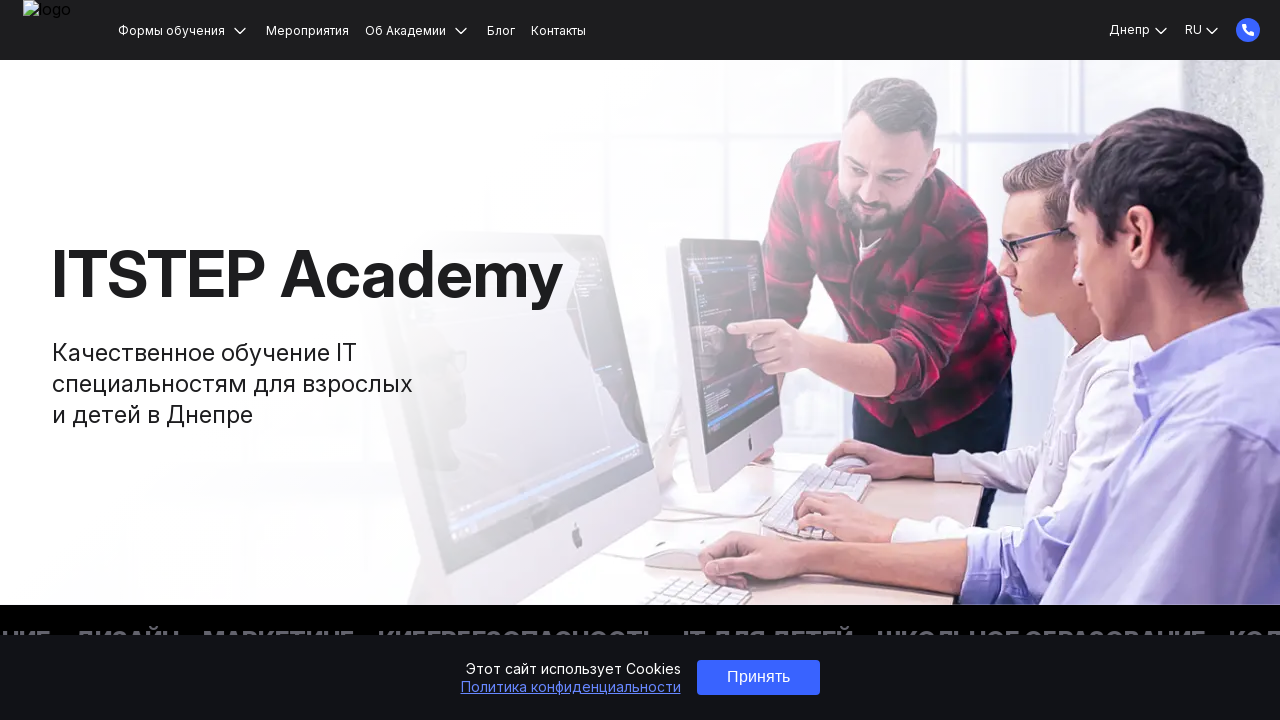

Located element containing 'IT специальностям' text
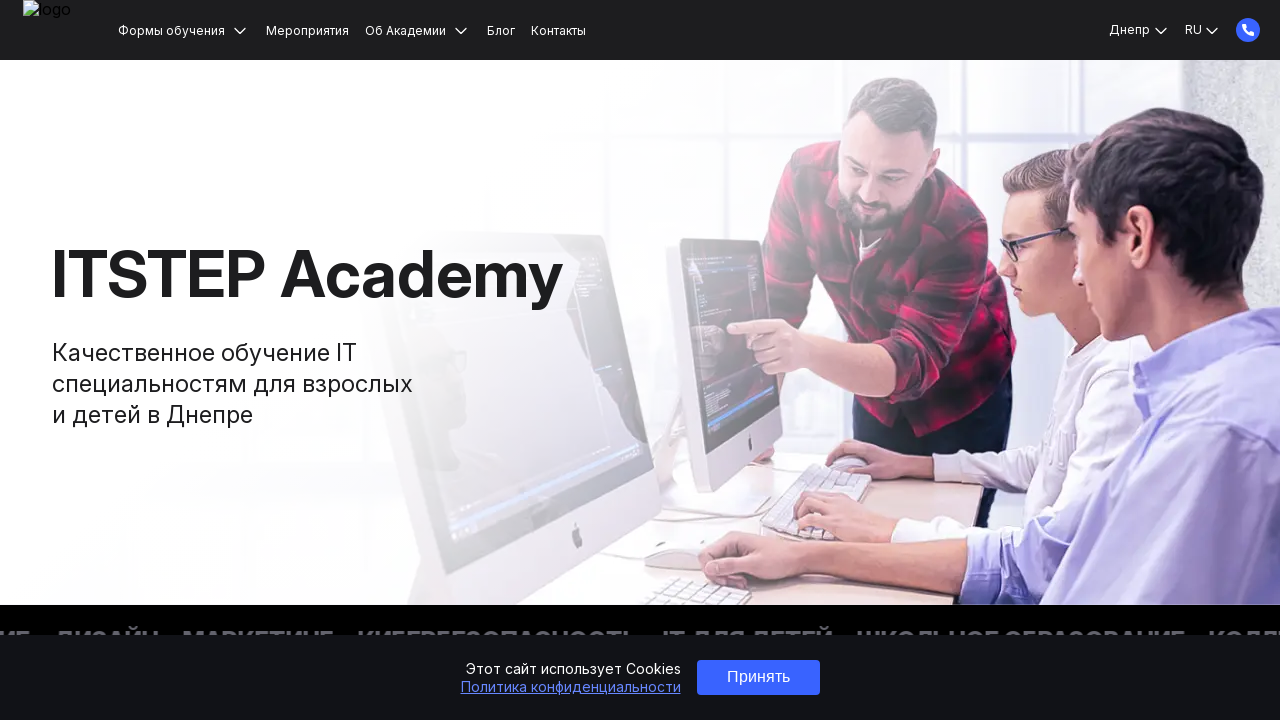

Element with 'IT специальностям' text became visible and ready
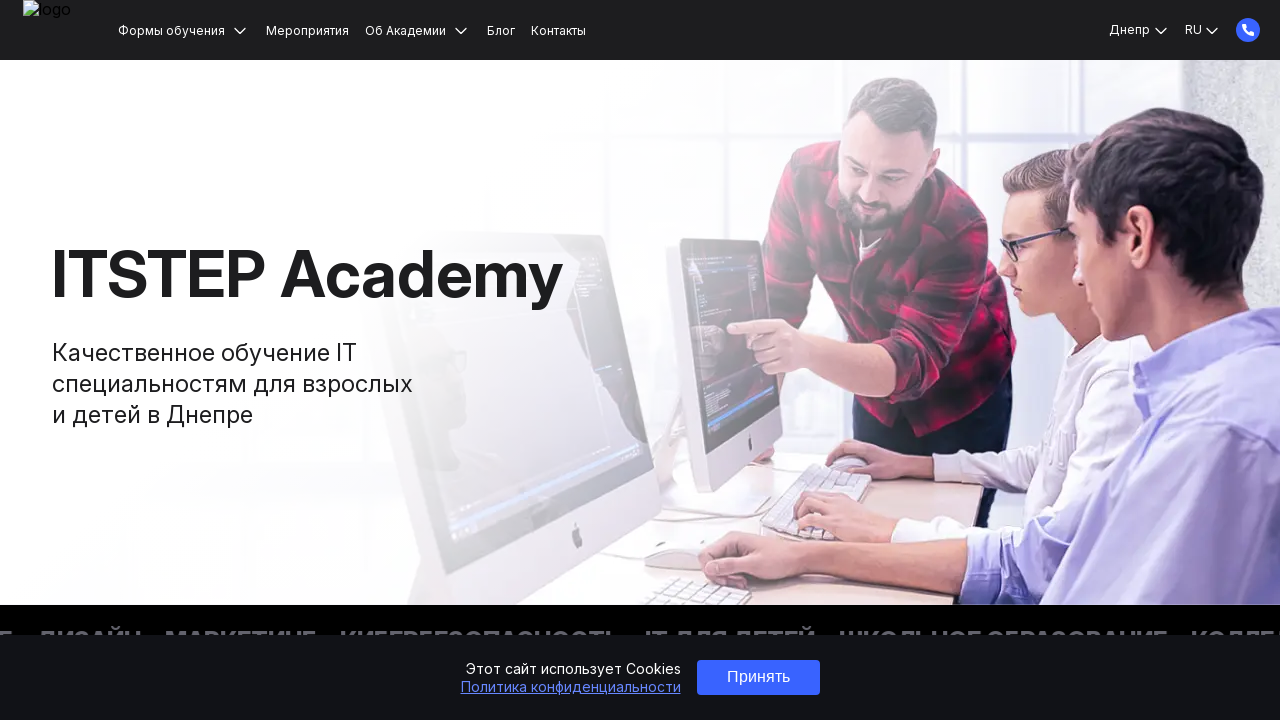

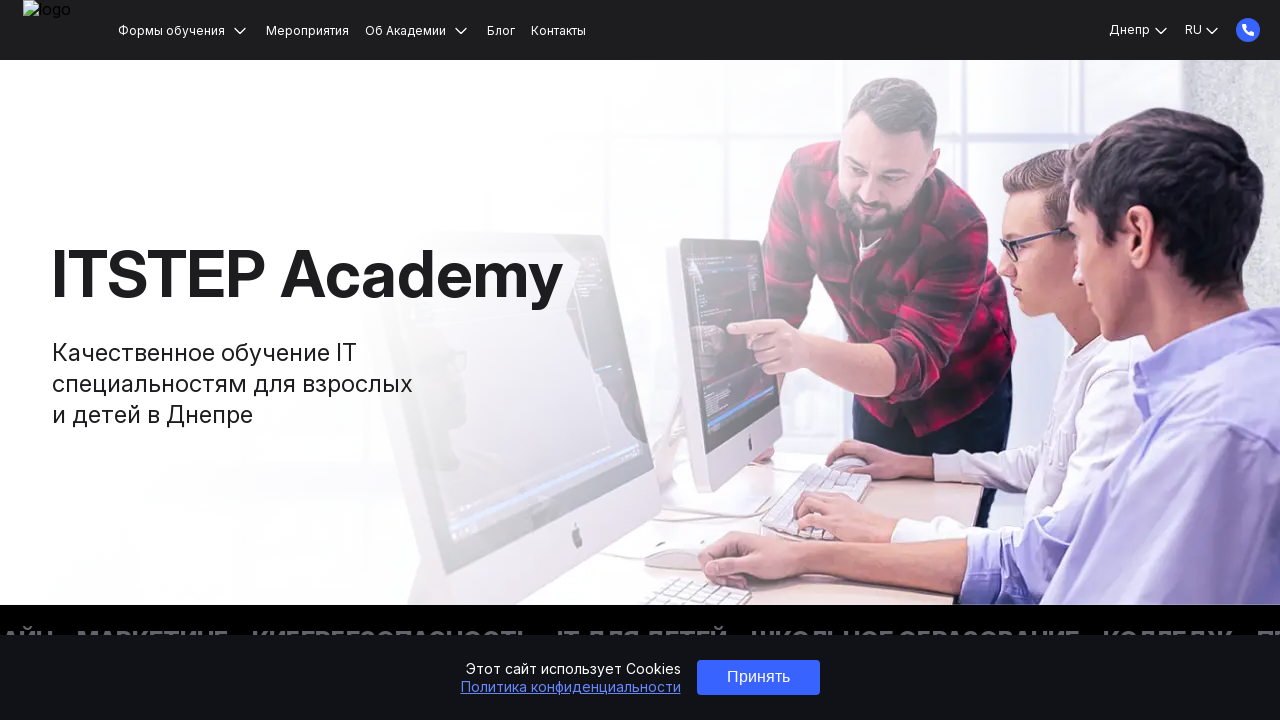